Tests the navigation flow on a healthcare appointment demo site by clicking the "Make Appointment" button and verifying the URL changes to the expected profile/login page.

Starting URL: https://katalon-demo-cura.herokuapp.com/

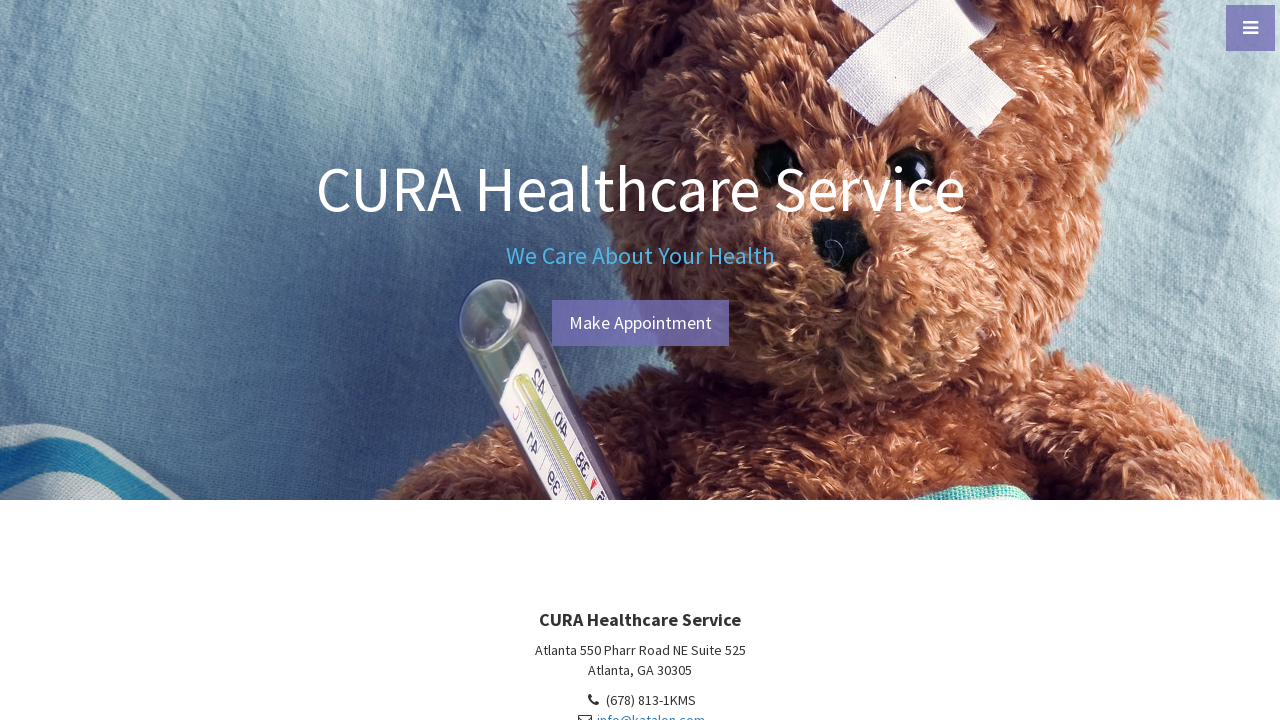

Clicked 'Make Appointment' button at (640, 323) on #btn-make-appointment
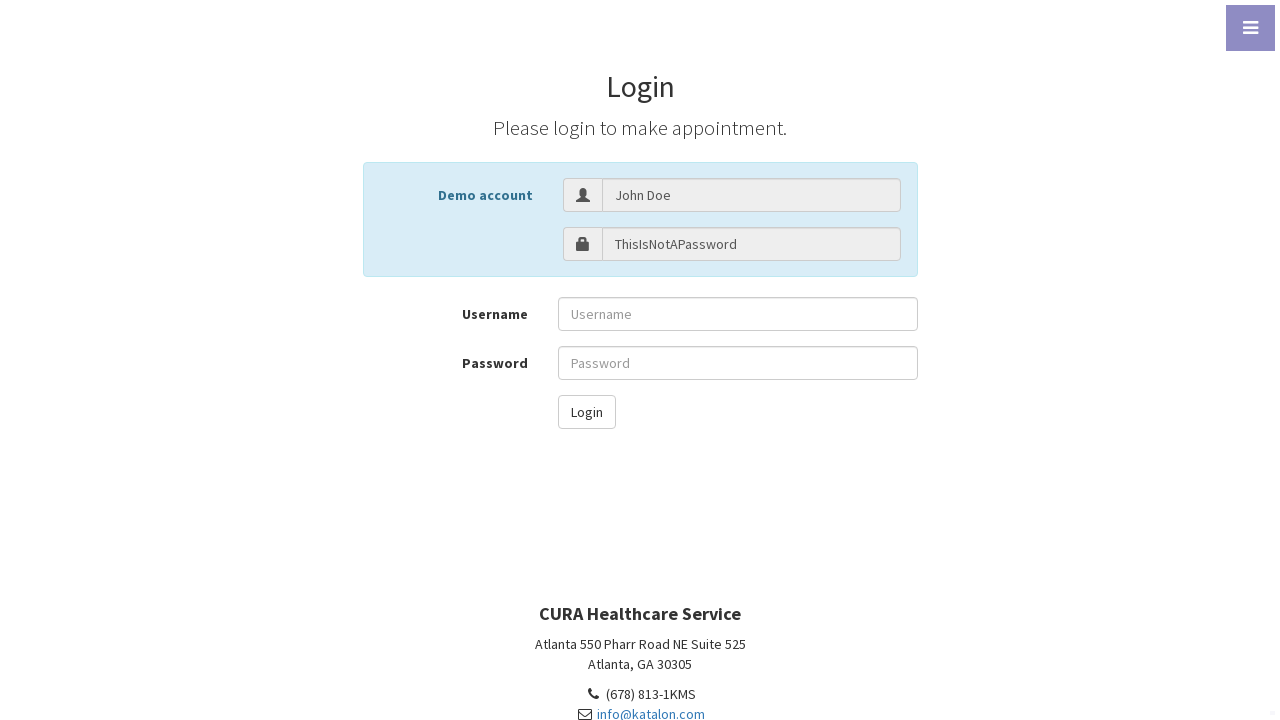

Navigated to profile/login page - URL verified as https://katalon-demo-cura.herokuapp.com/profile.php#login
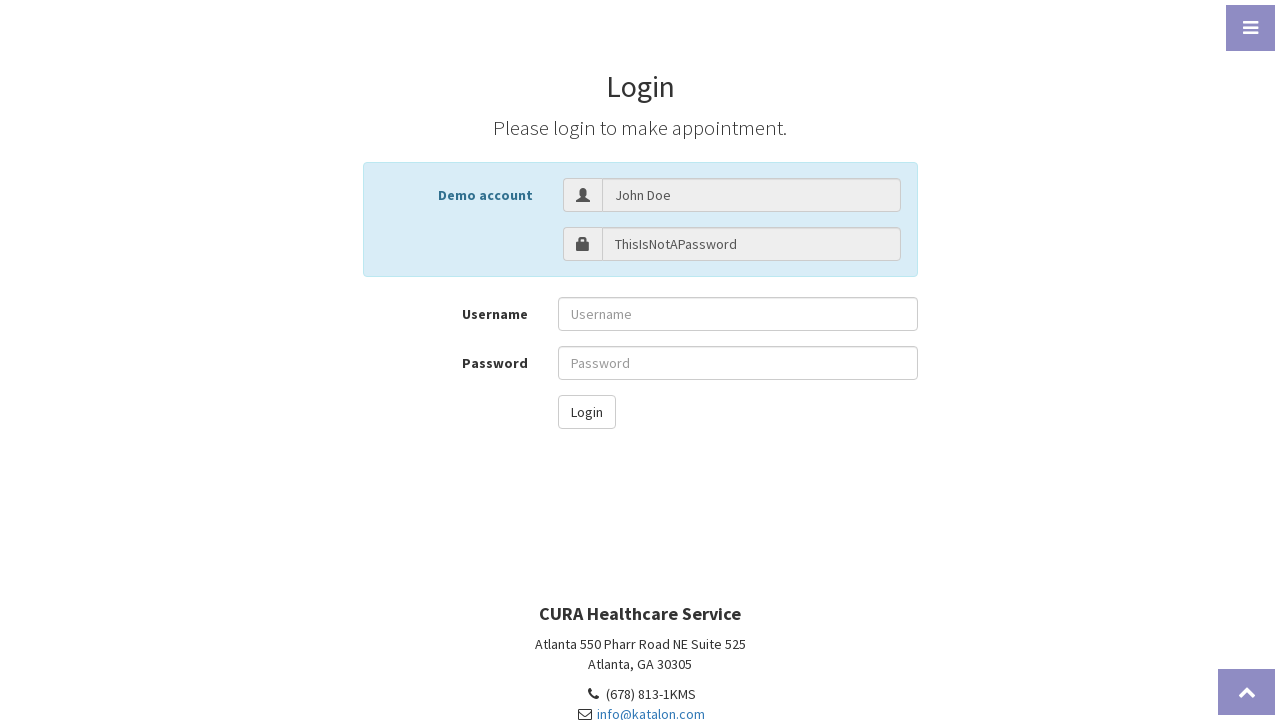

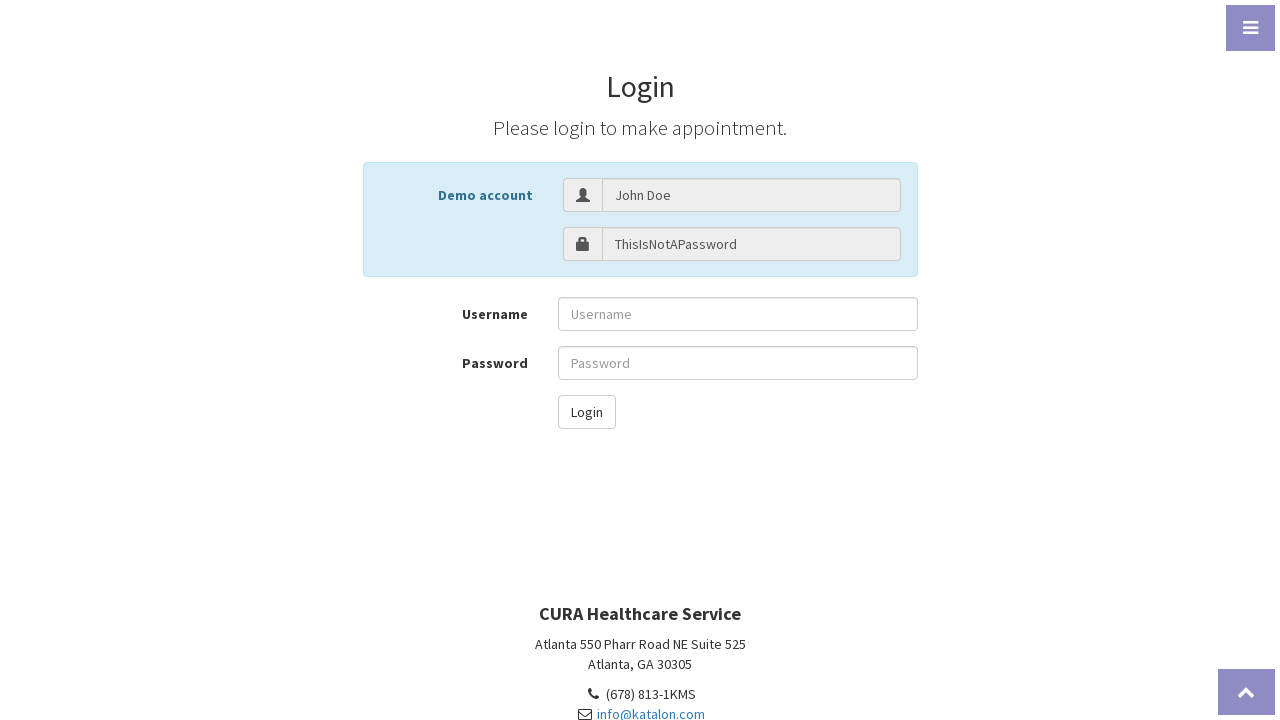